Tests window handling by opening new windows, switching between them, filling form fields in a child window, then switching back to the parent window and clicking a link

Starting URL: https://www.hyrtutorials.com/p/window-handles-practice.html

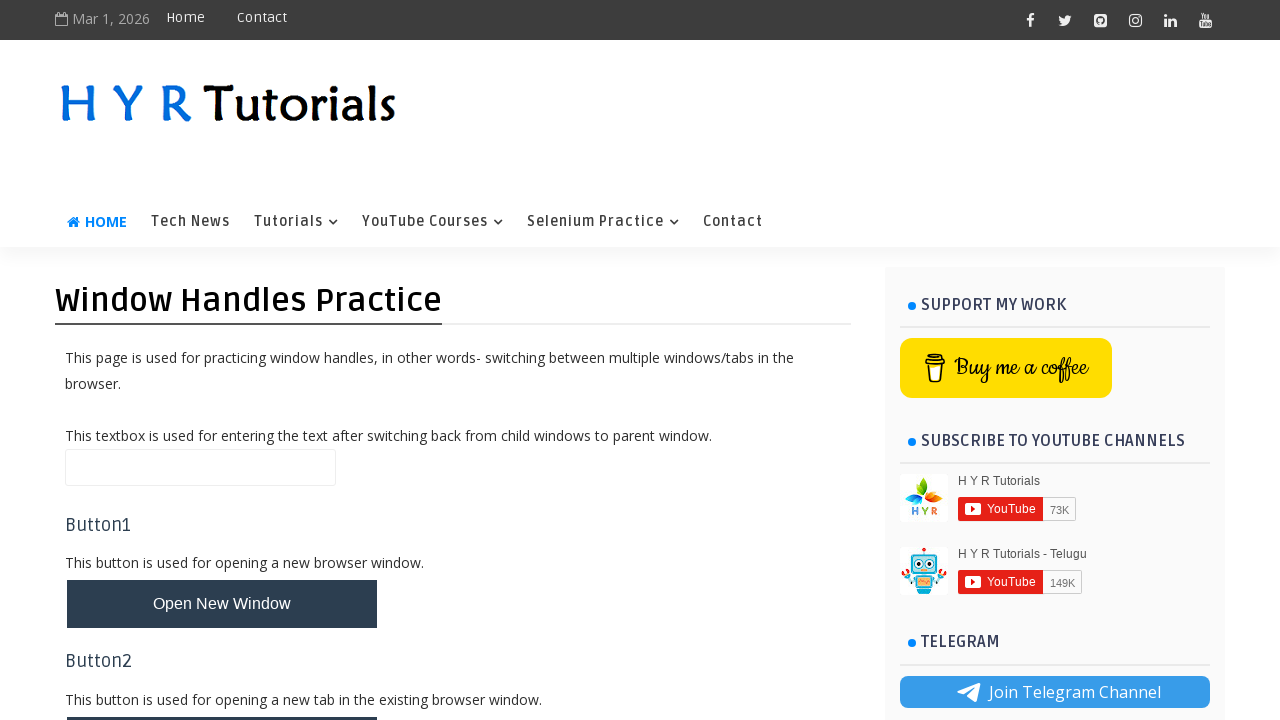

Clicked button to open new windows at (222, 361) on button#newWindowsBtn
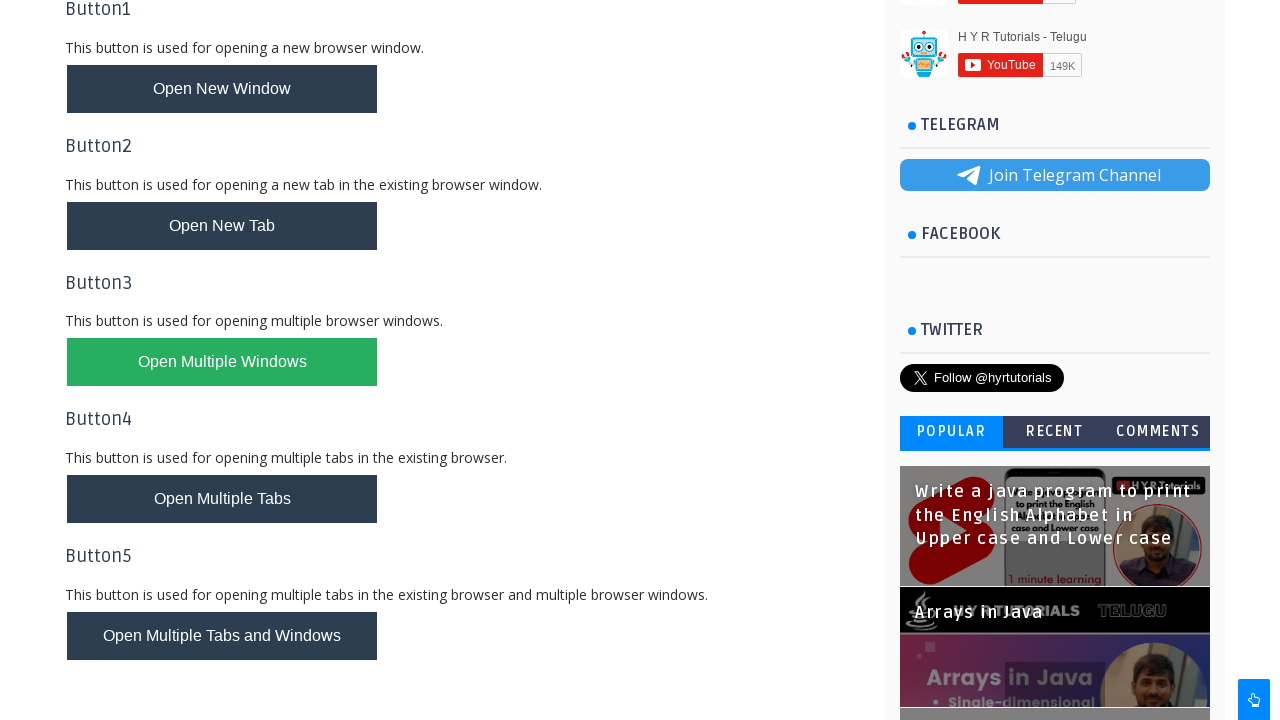

Waited 2 seconds for new windows to open
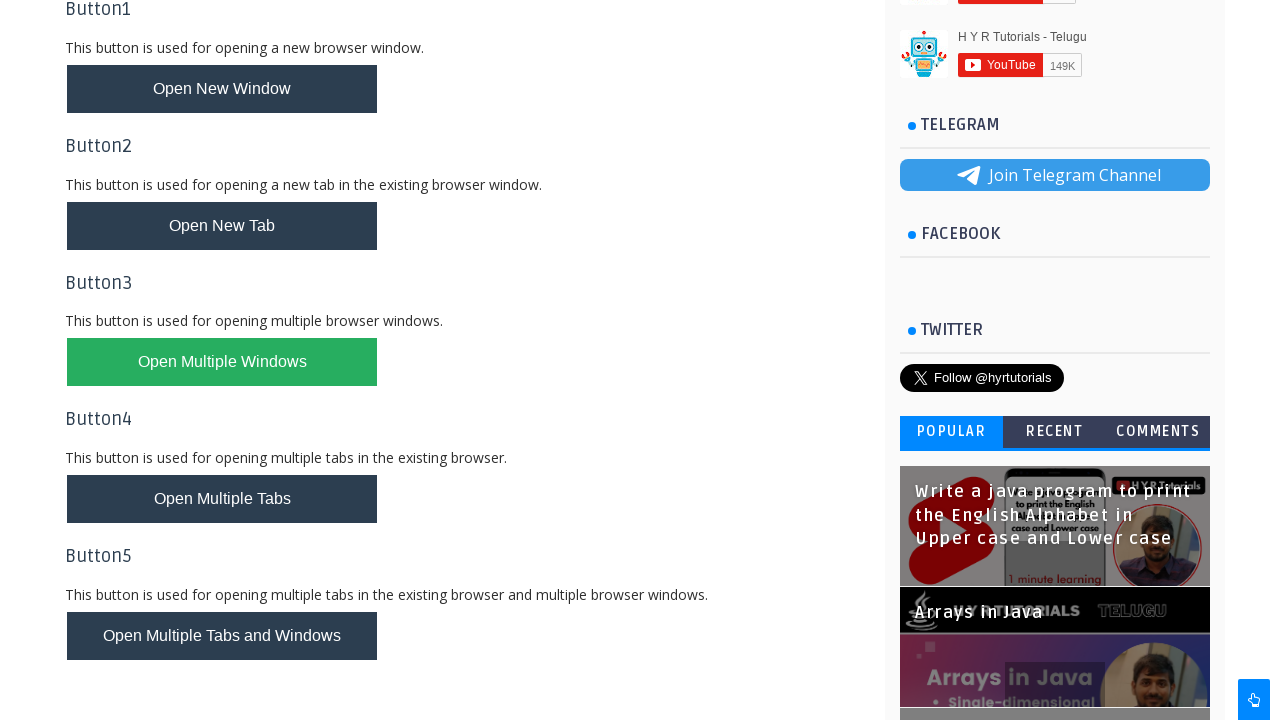

Retrieved all pages from context
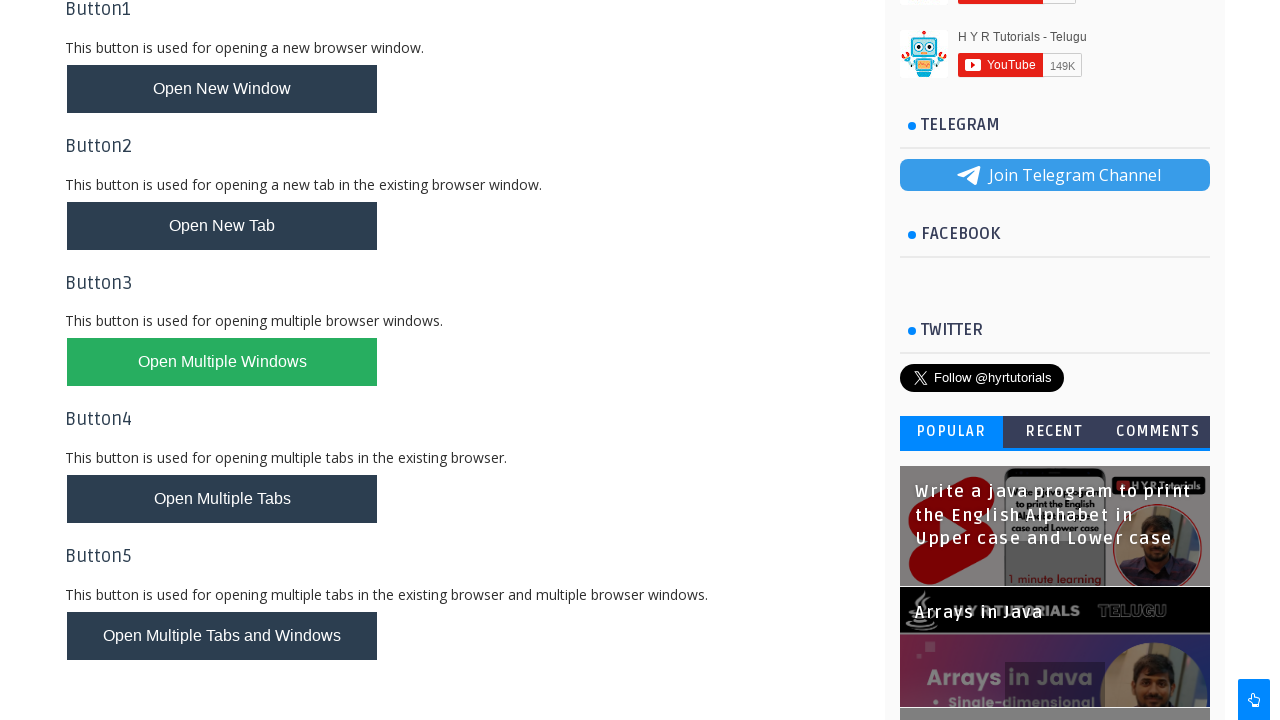

Brought child window to front
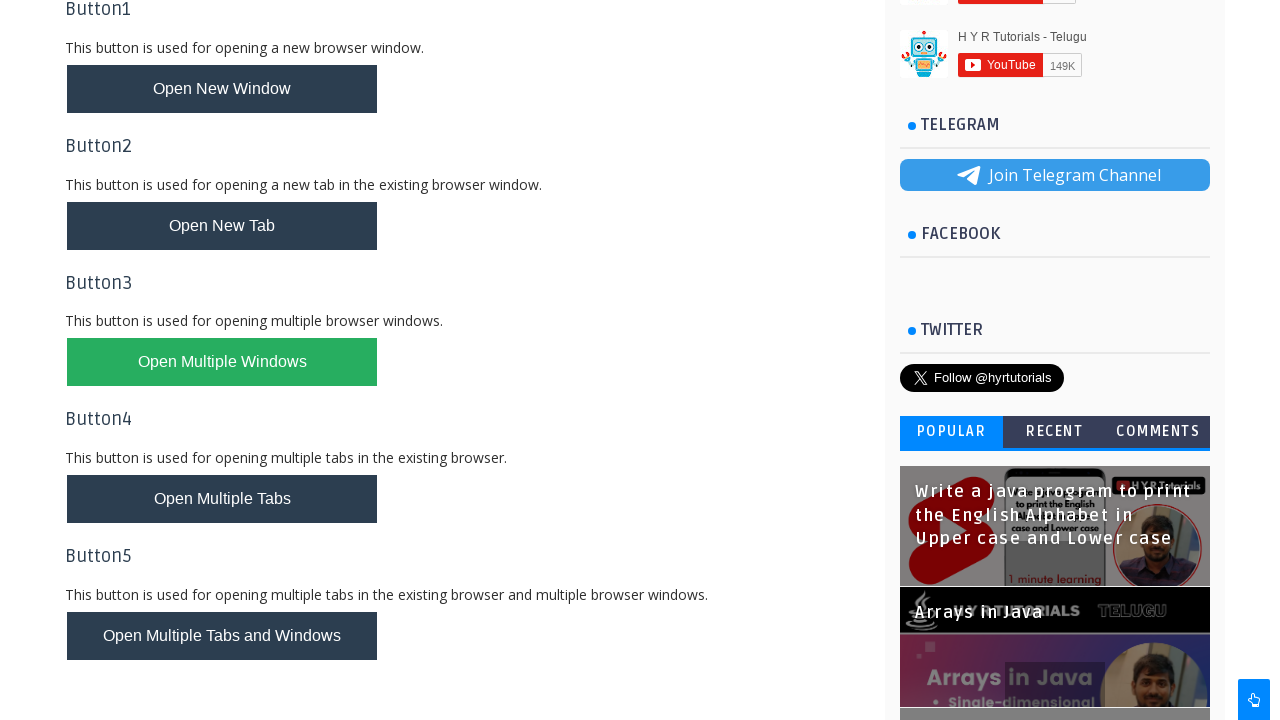

Waited for child window to load
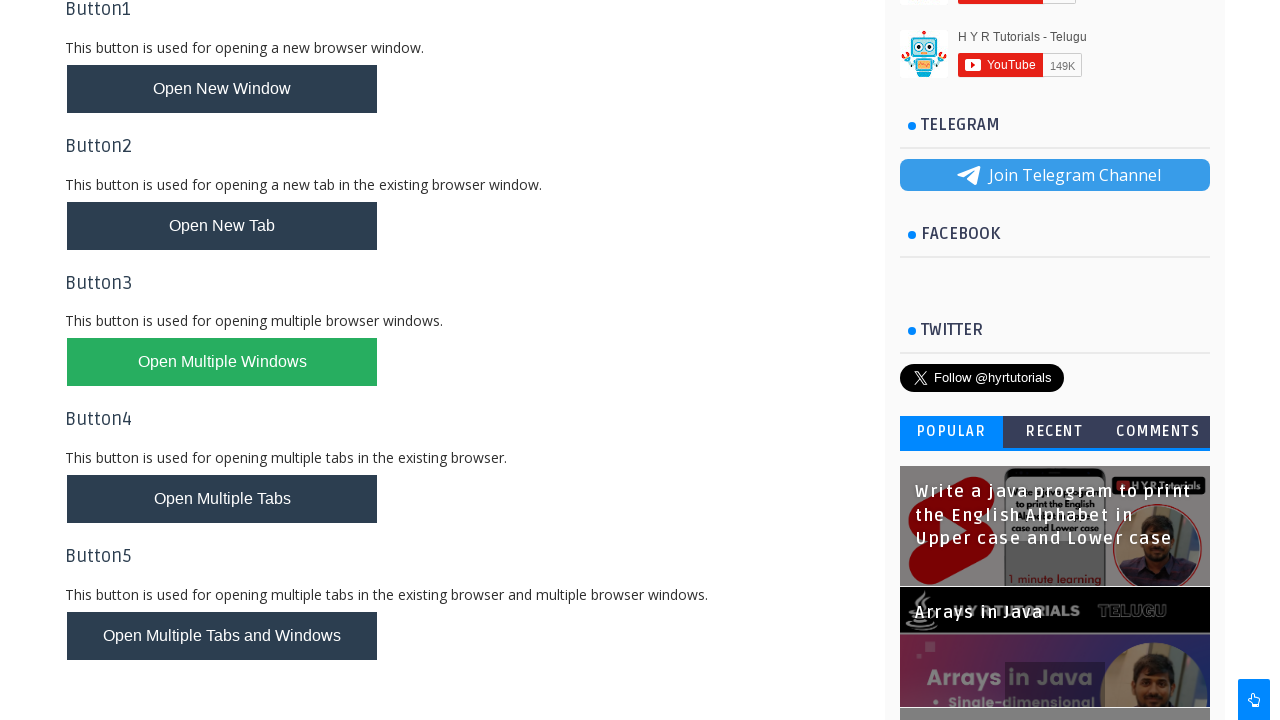

Filled first name field with 'arun' in child window on input#firstName
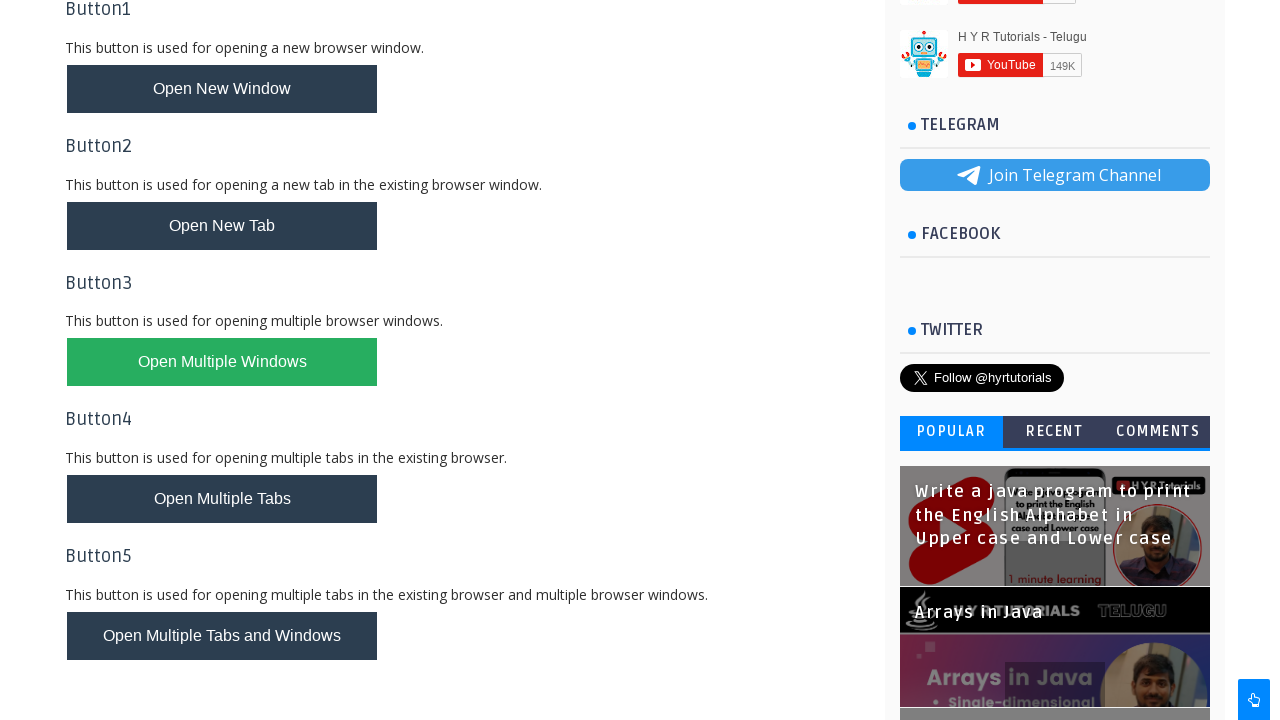

Filled last name field with 'chand' in child window on input#lastName
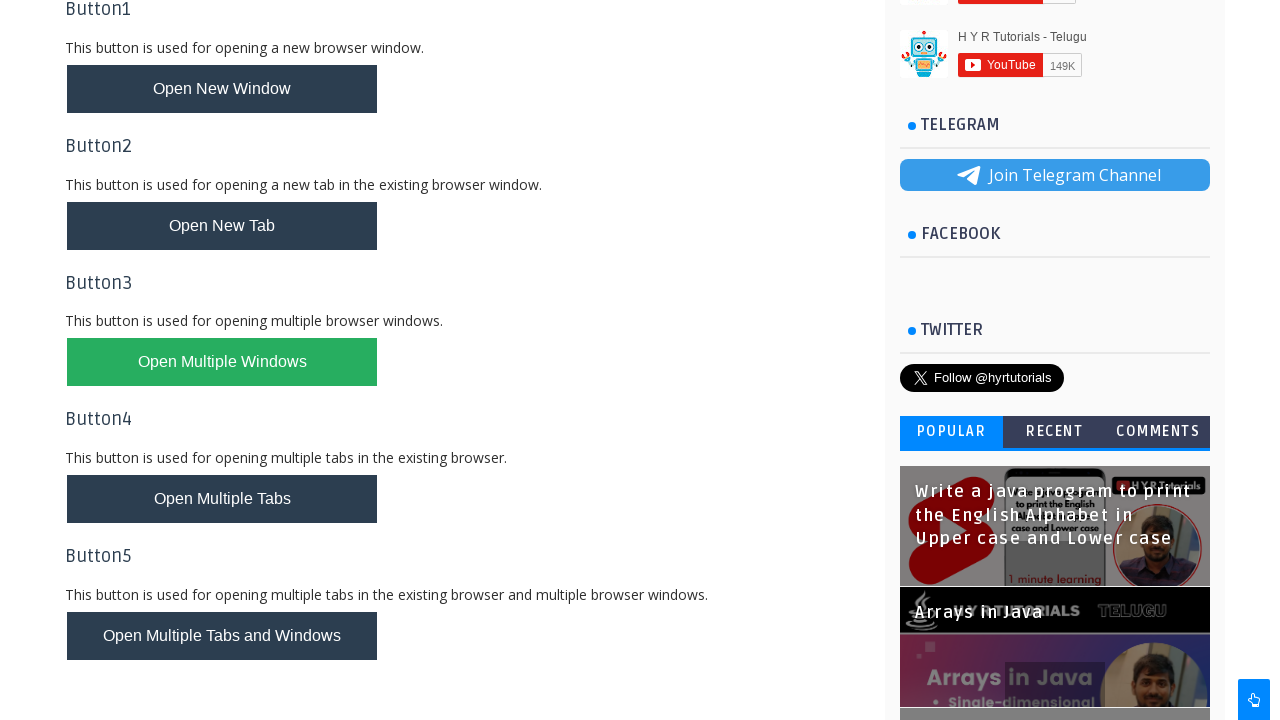

Brought child window to front
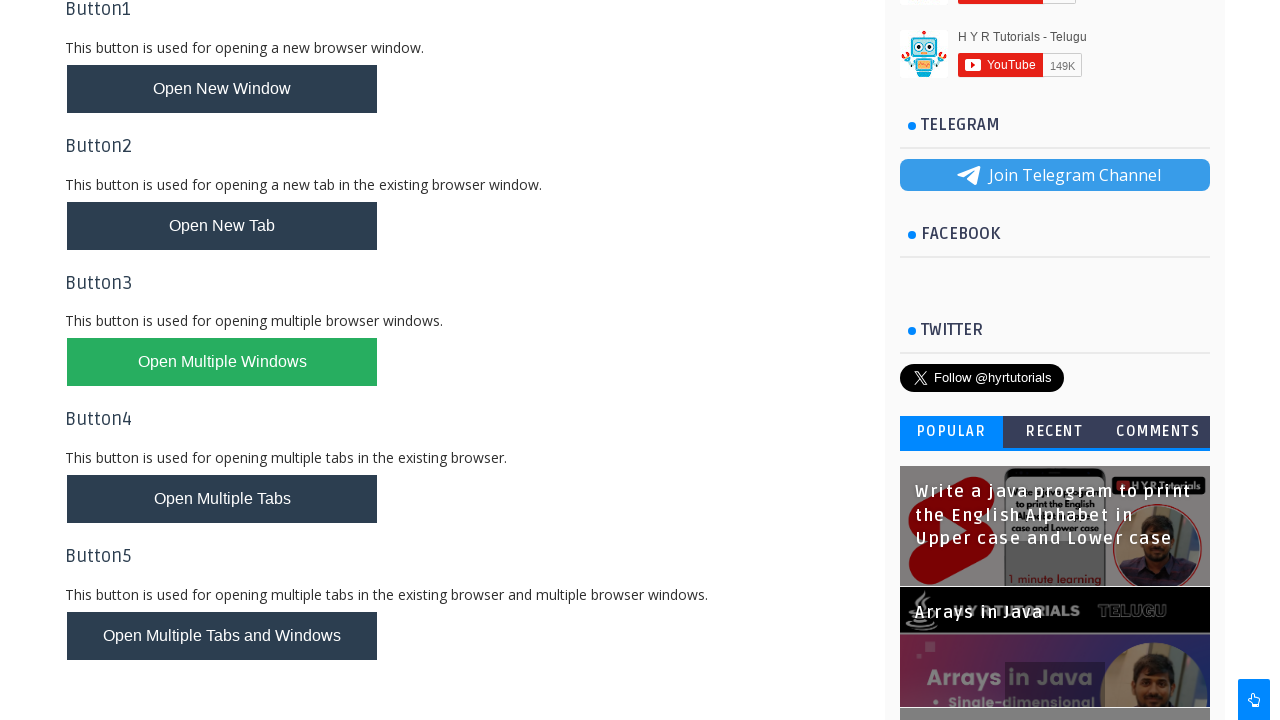

Waited for child window to load
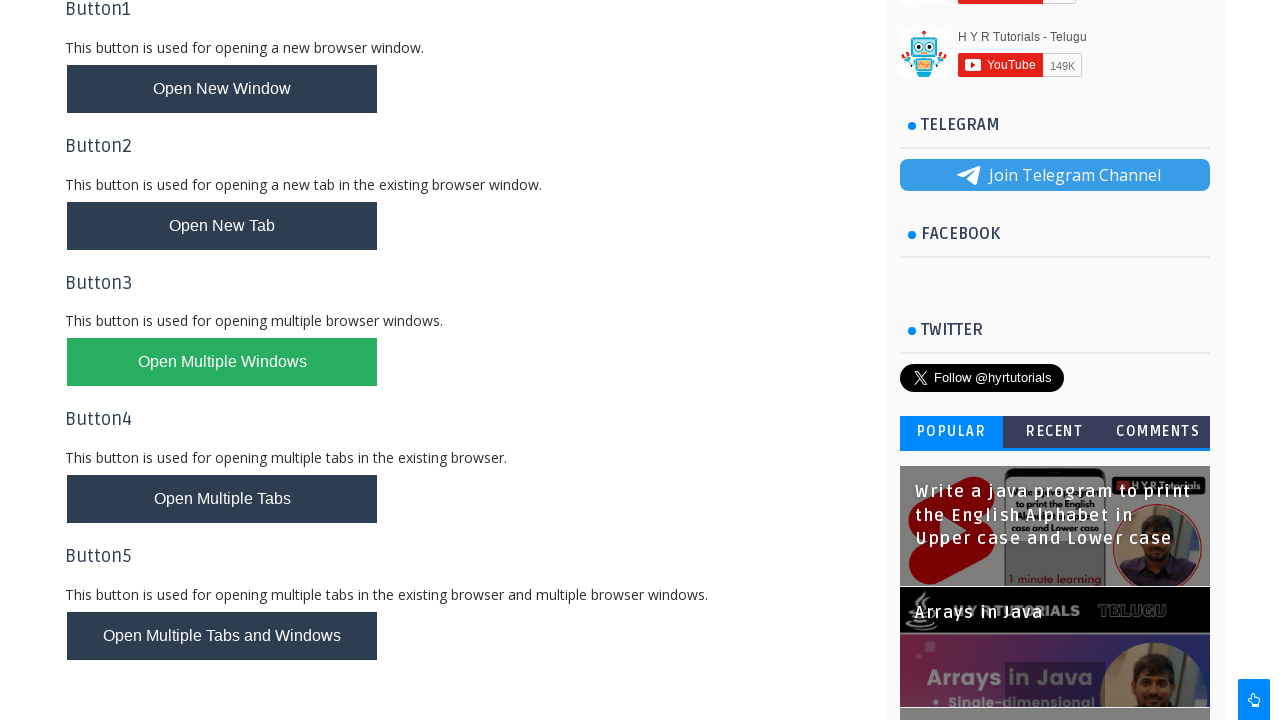

Switched back to parent window
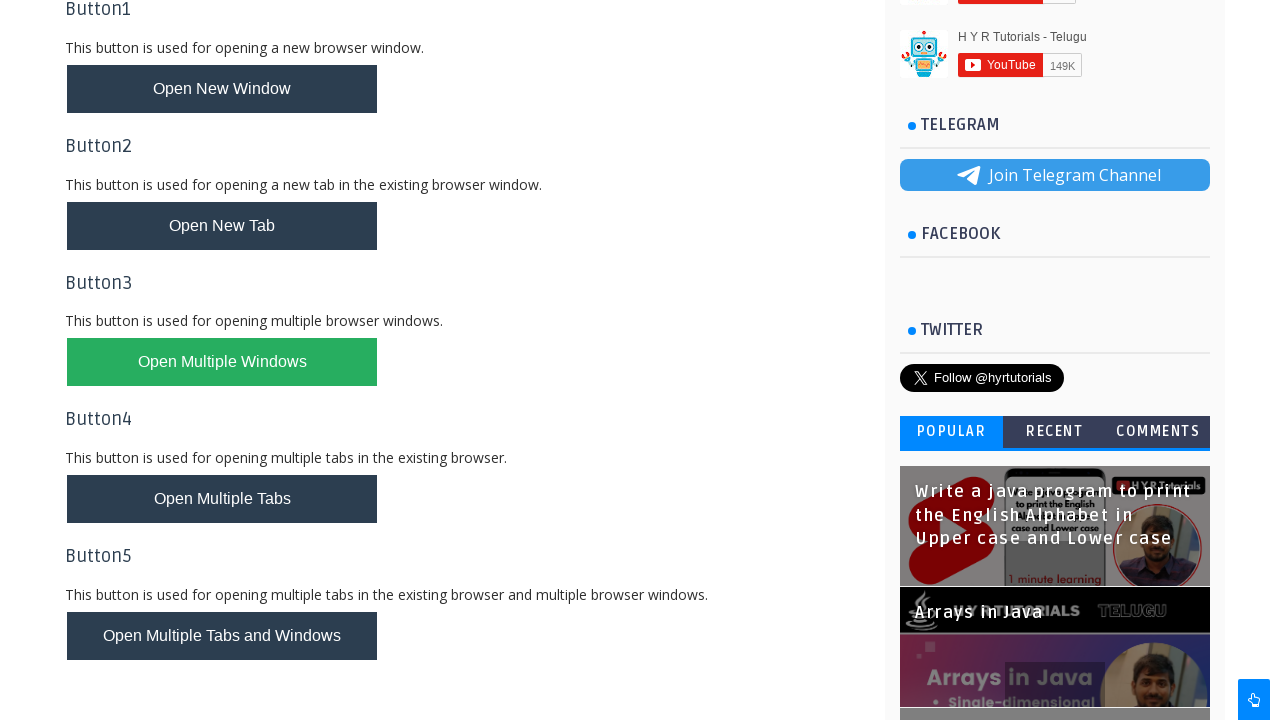

Waited 2 seconds on parent window
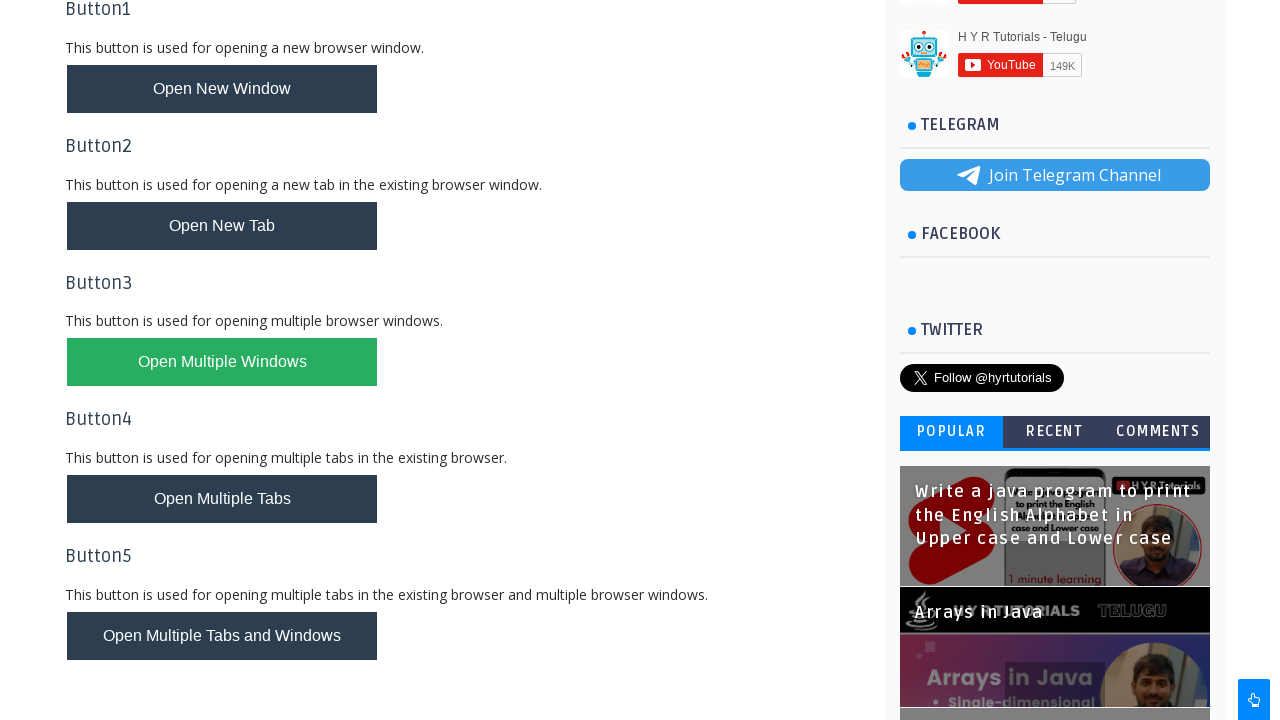

Clicked AutomationTesting link on parent window at (1129, 360) on (//a[text()='AutomationTesting'])[1]
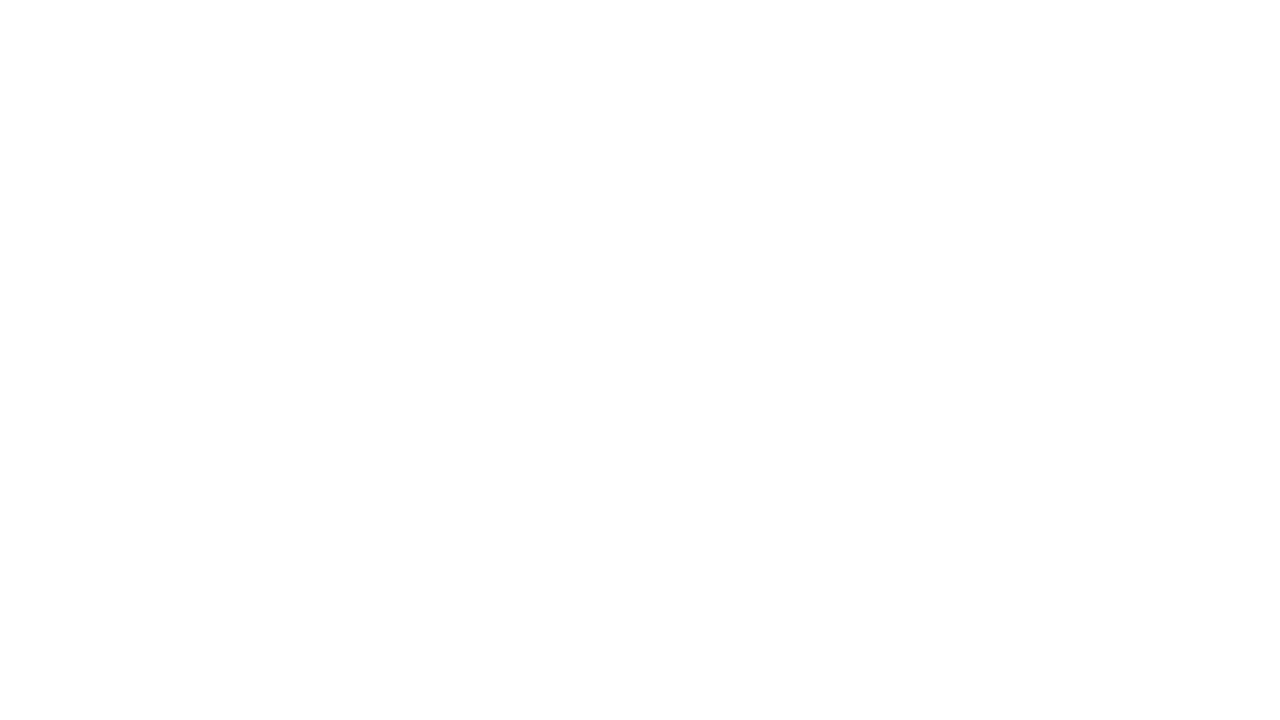

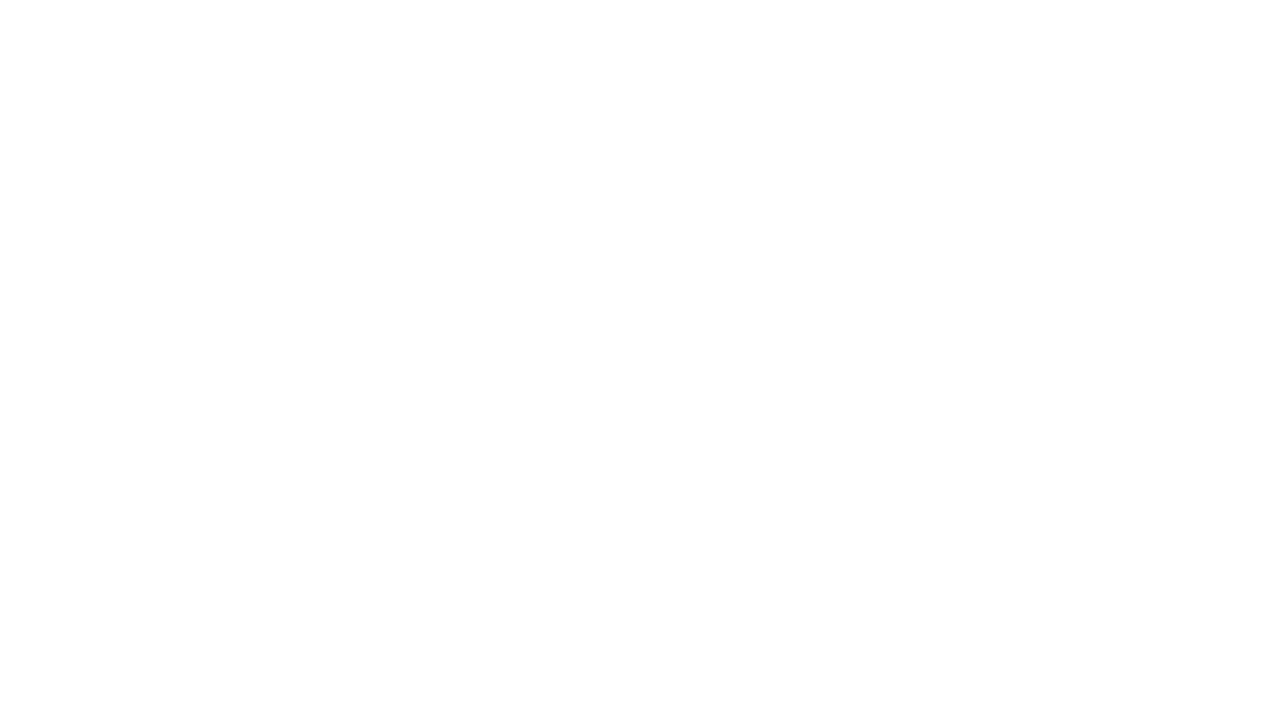